Tests multi-selection functionality on jQuery UI selectable demo by selecting multiple items using Ctrl+Click

Starting URL: http://jqueryui.com/selectable/

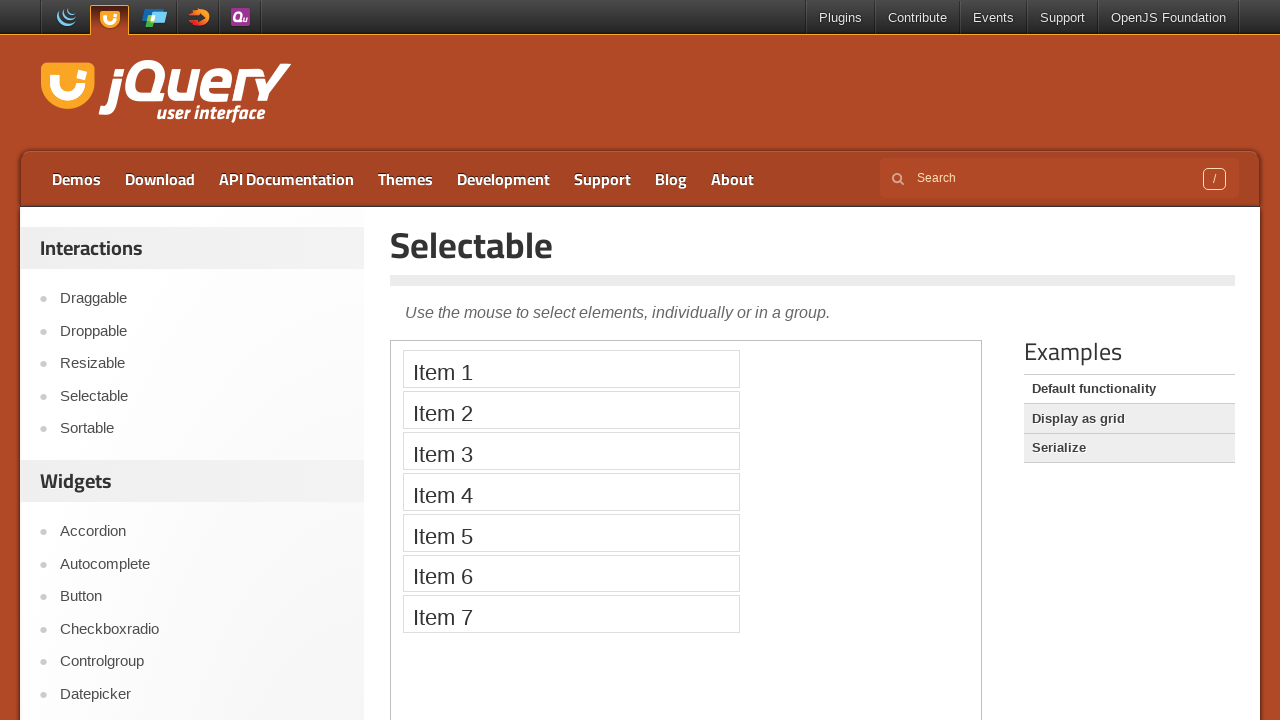

Located and switched to the selectable demo iframe
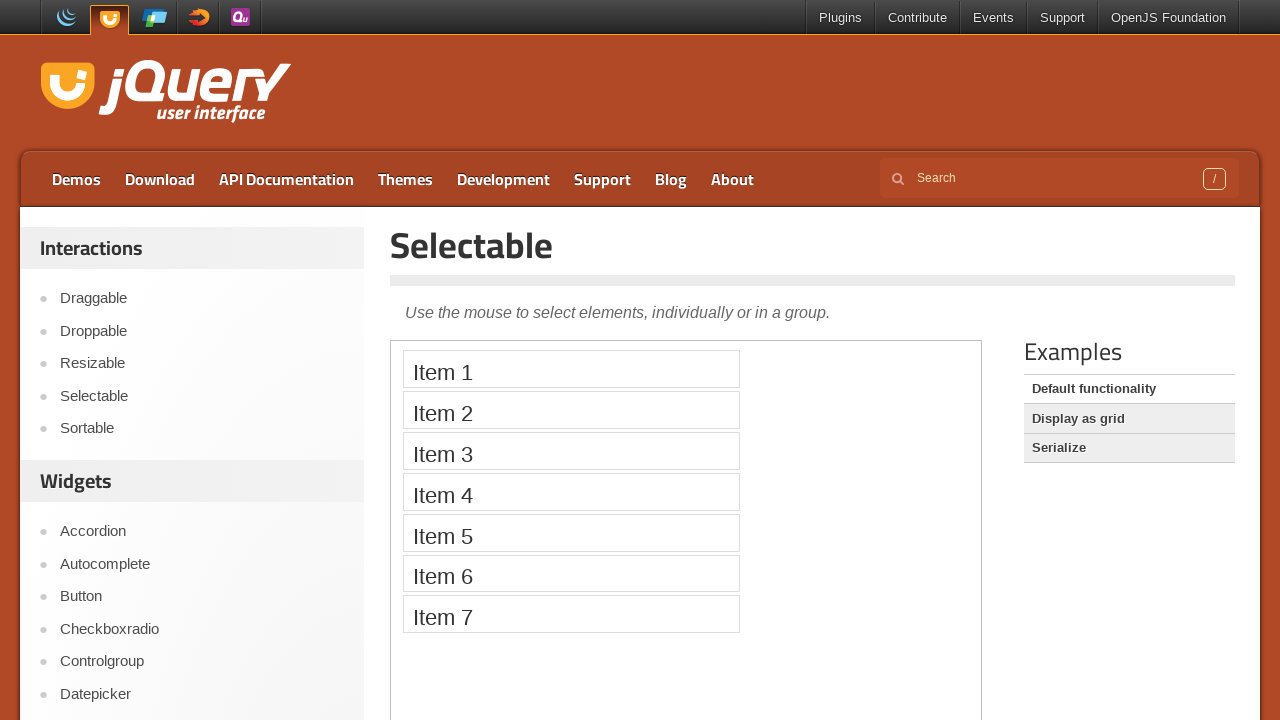

Located selectable items (Item 1, Item 3, Item 5)
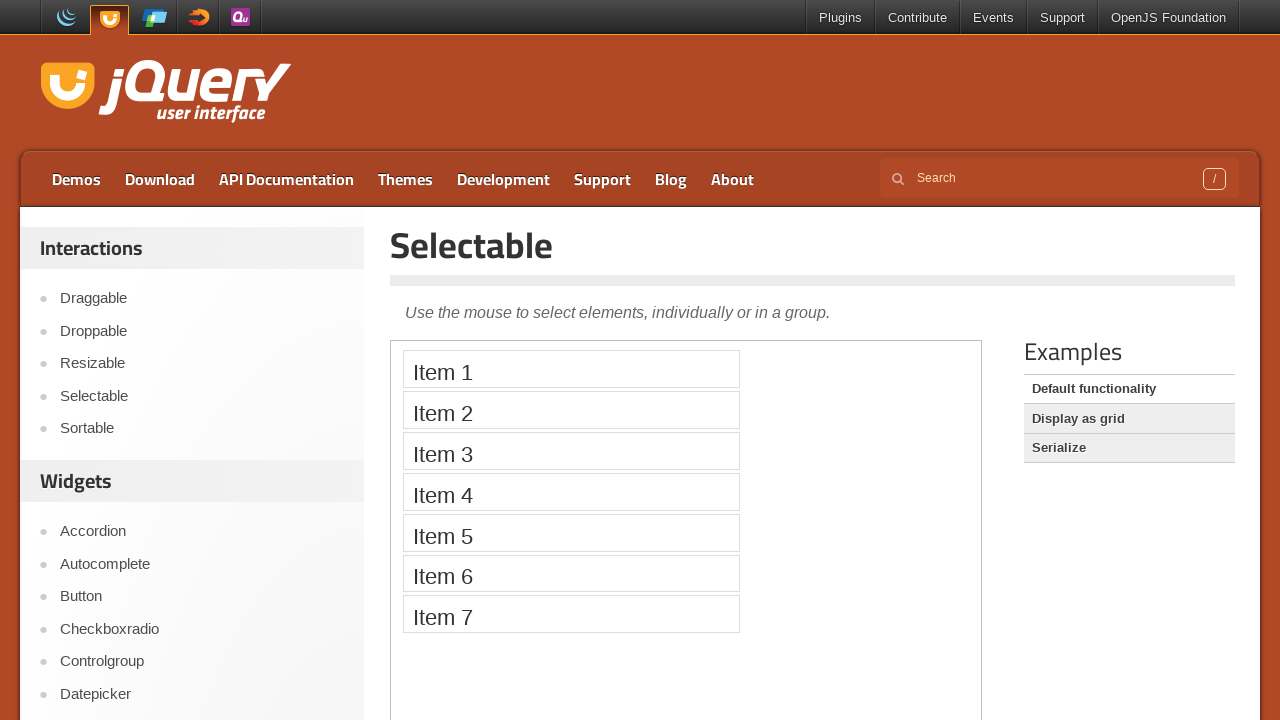

Ctrl+Clicked Item 1 to start multi-selection at (571, 369) on iframe >> nth=0 >> internal:control=enter-frame >> xpath=//li[text()='Item 1']
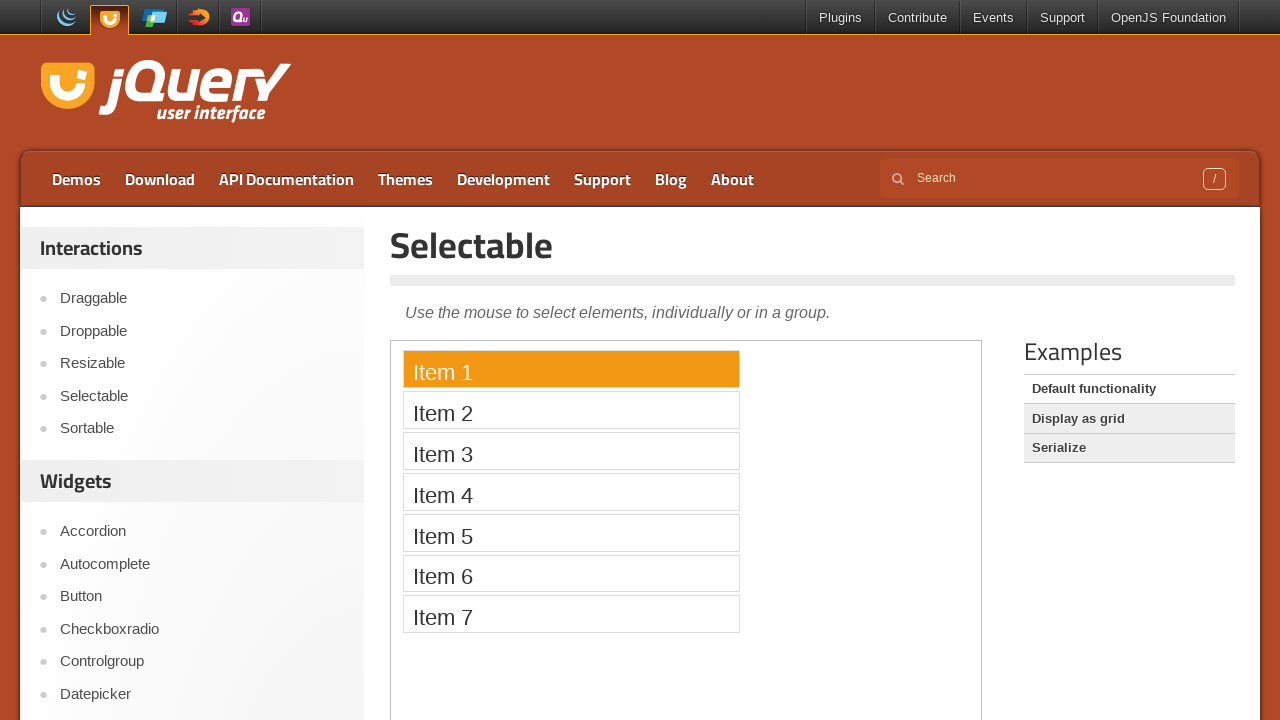

Ctrl+Clicked Item 3 to add to selection at (571, 451) on iframe >> nth=0 >> internal:control=enter-frame >> xpath=//li[text()='Item 3']
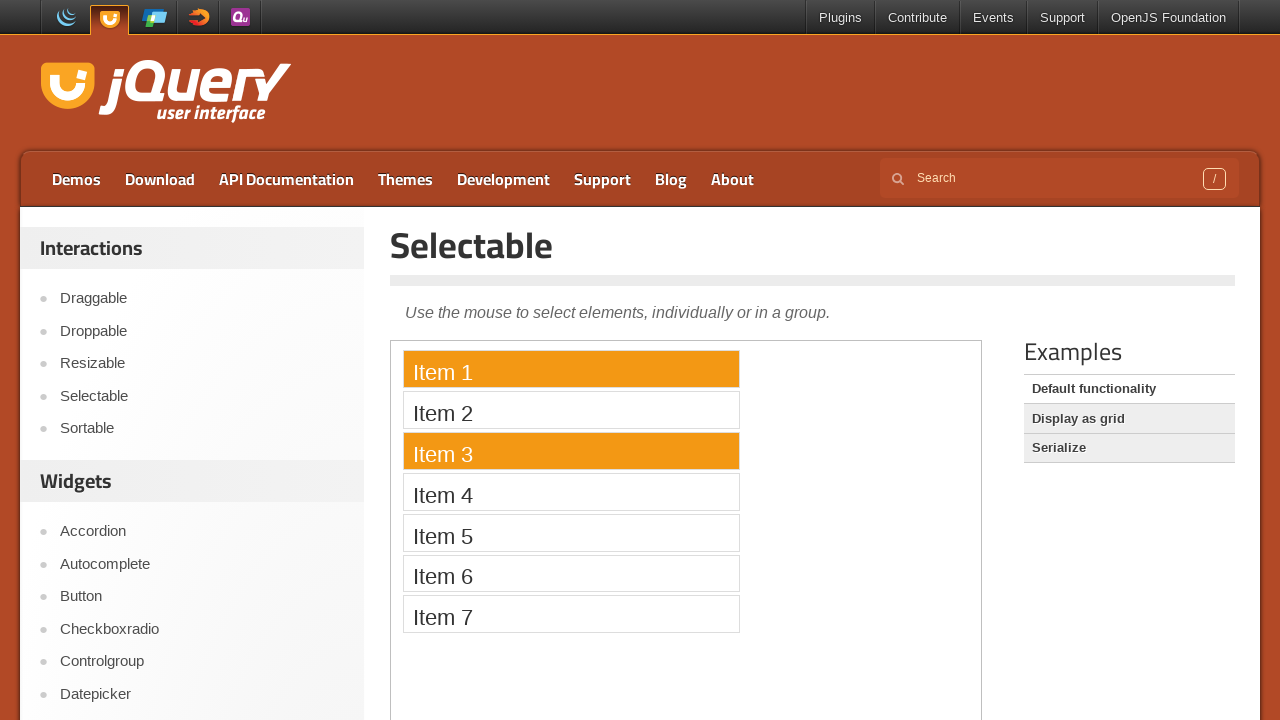

Ctrl+Clicked Item 5 to add to selection at (571, 532) on iframe >> nth=0 >> internal:control=enter-frame >> xpath=//li[text()='Item 5']
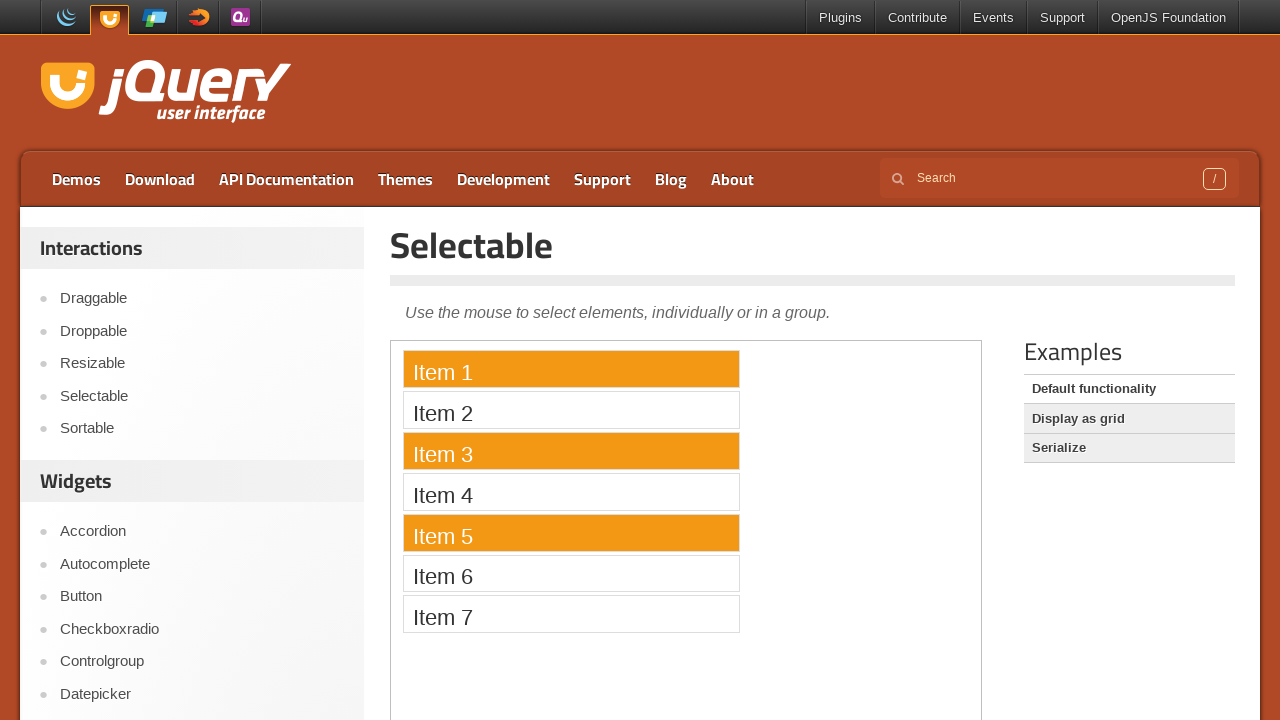

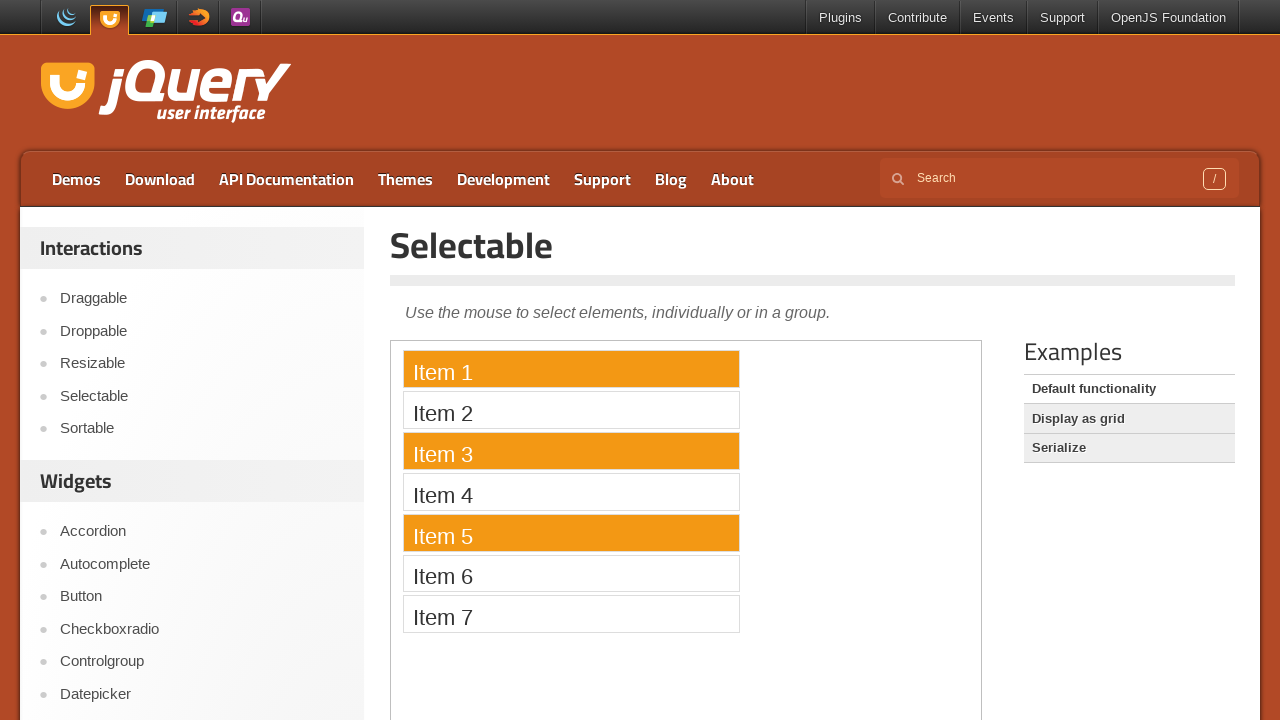